Tests empty name validation by navigating to doctors section, opening add new doctor dialog, clicking Female button, and verifying the name validation error message

Starting URL: https://ej2.syncfusion.com/showcase/angular/appointmentplanner/#/dashboard

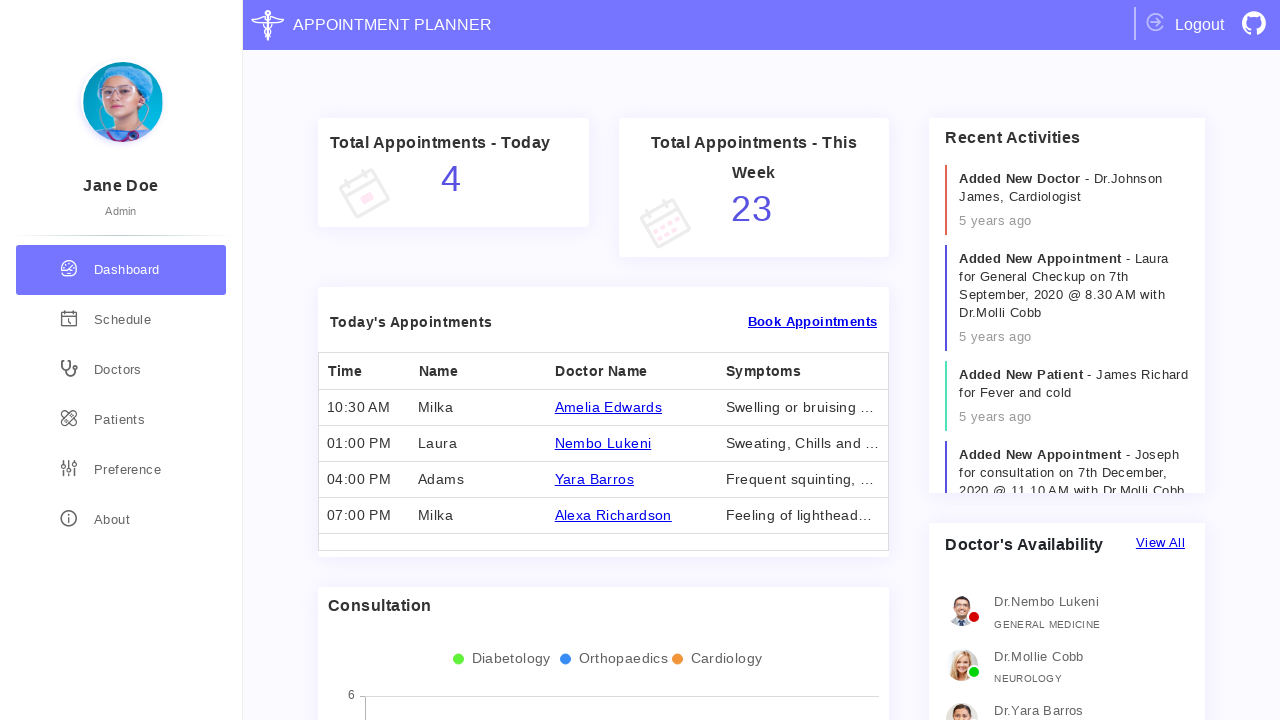

Navigated to appointment planner dashboard
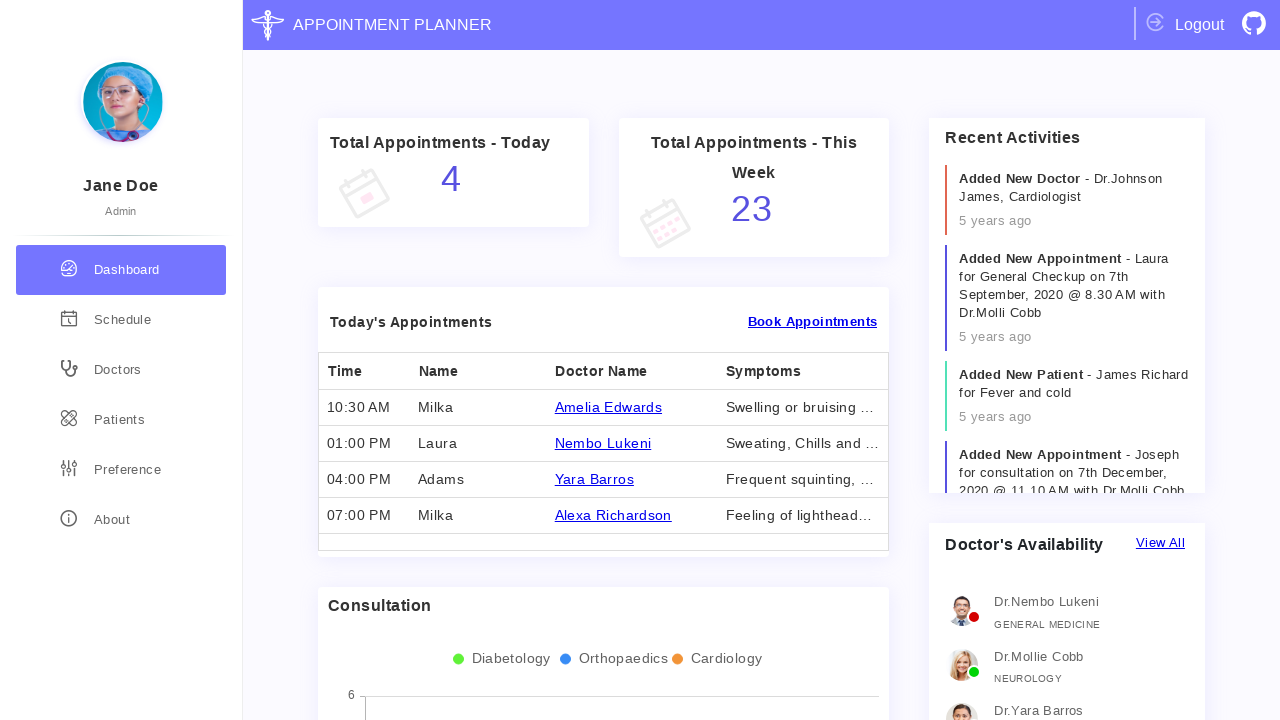

Clicked on doctors section at (121, 370) on div.doctors
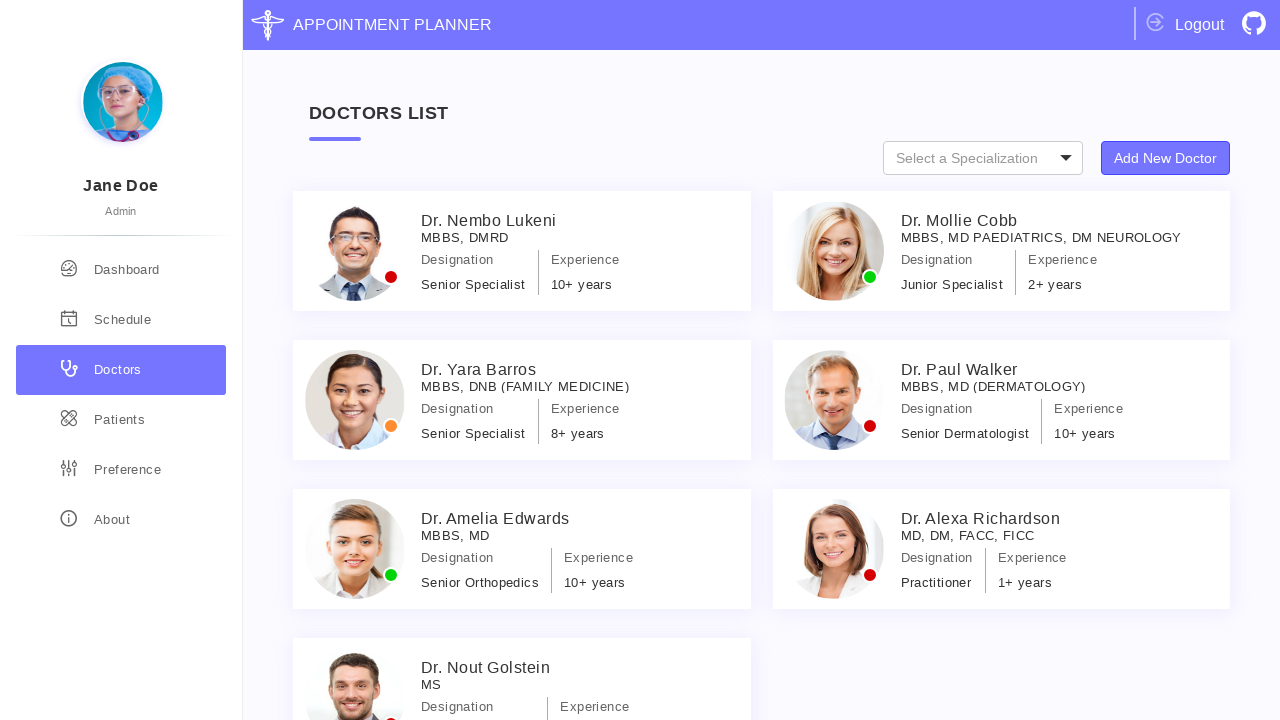

Opened add new doctor dialog at (1166, 158) on xpath=//*[text()='Add New Doctor']
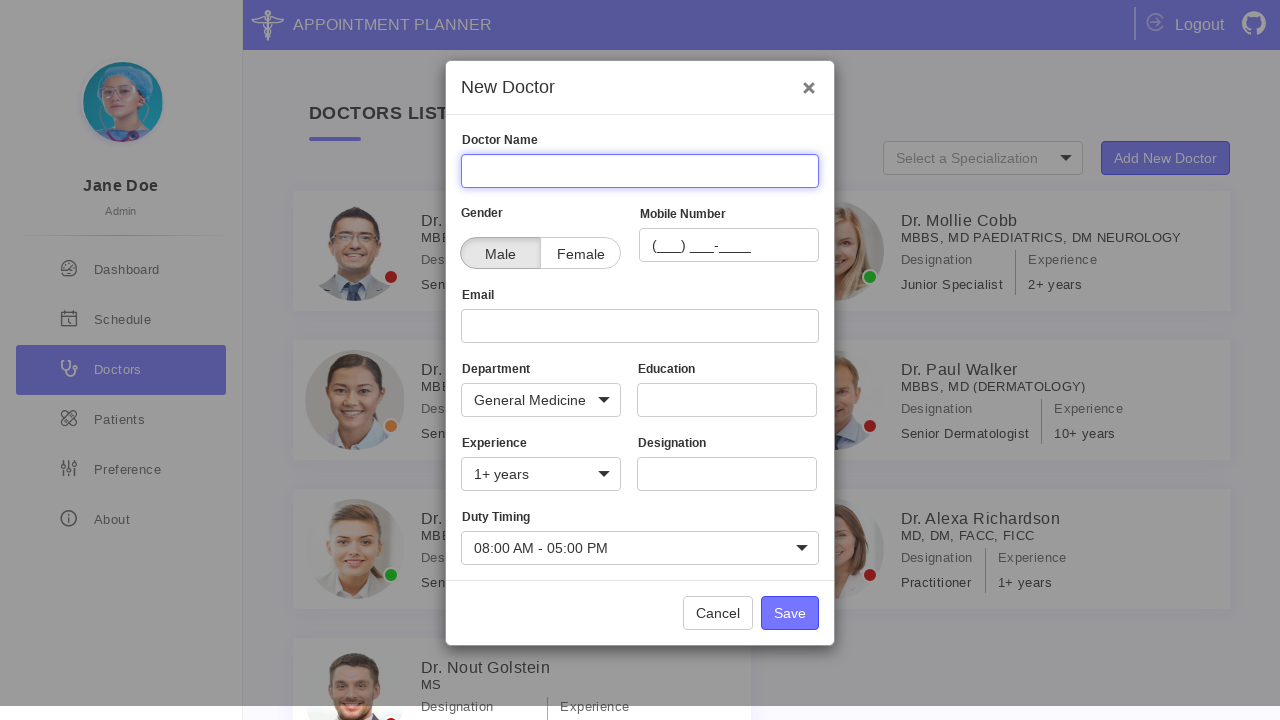

Clicked Female button at (580, 253) on xpath=//*[@class='e-btn' and text()='Female']
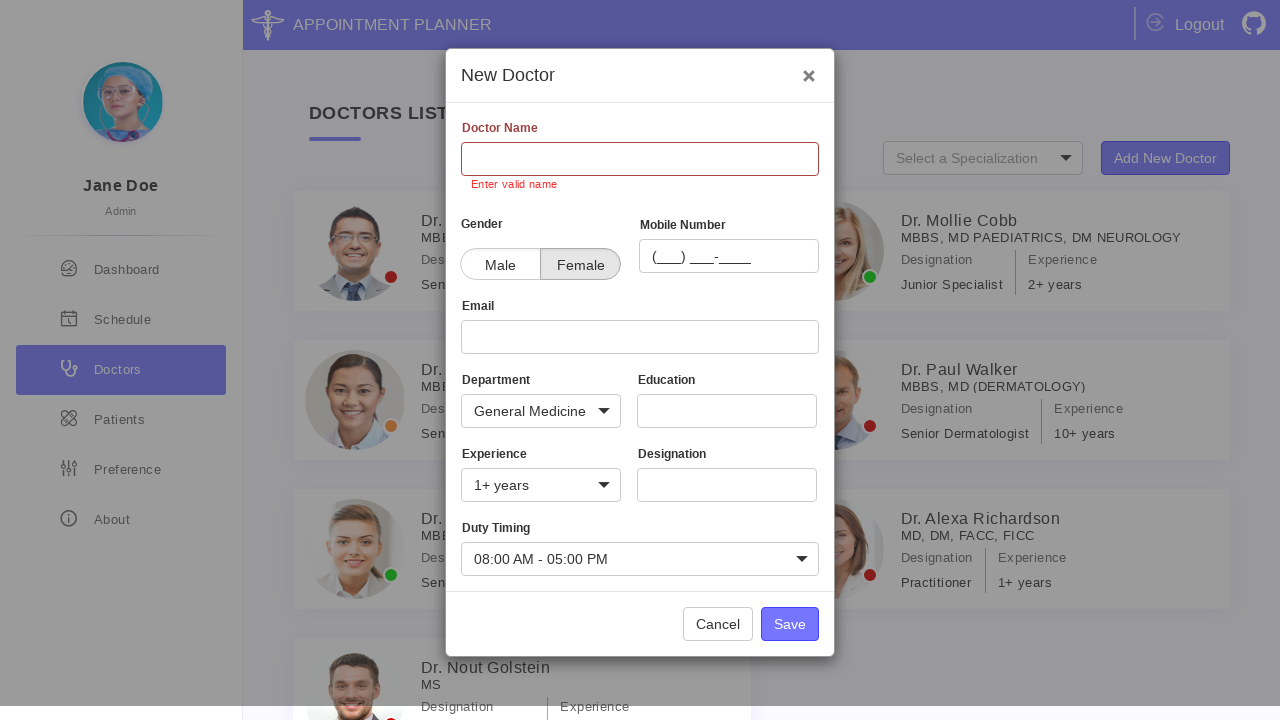

Name validation error message appeared
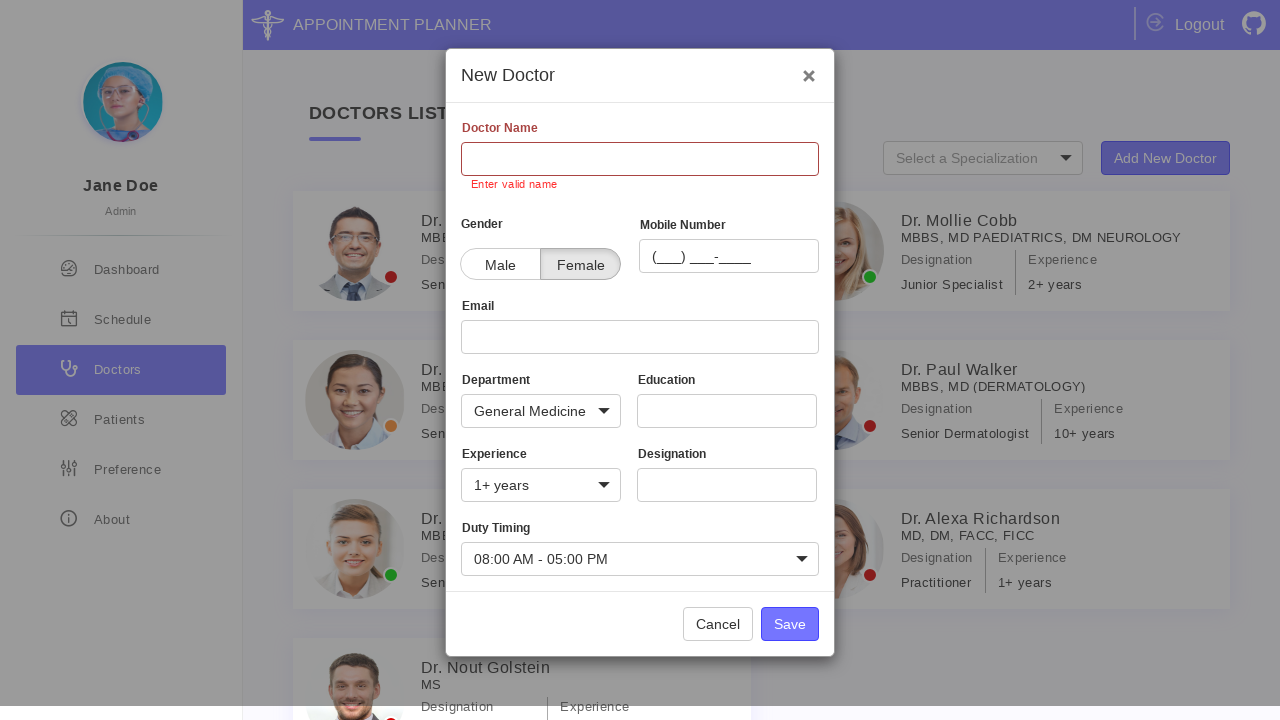

Retrieved name validation error text
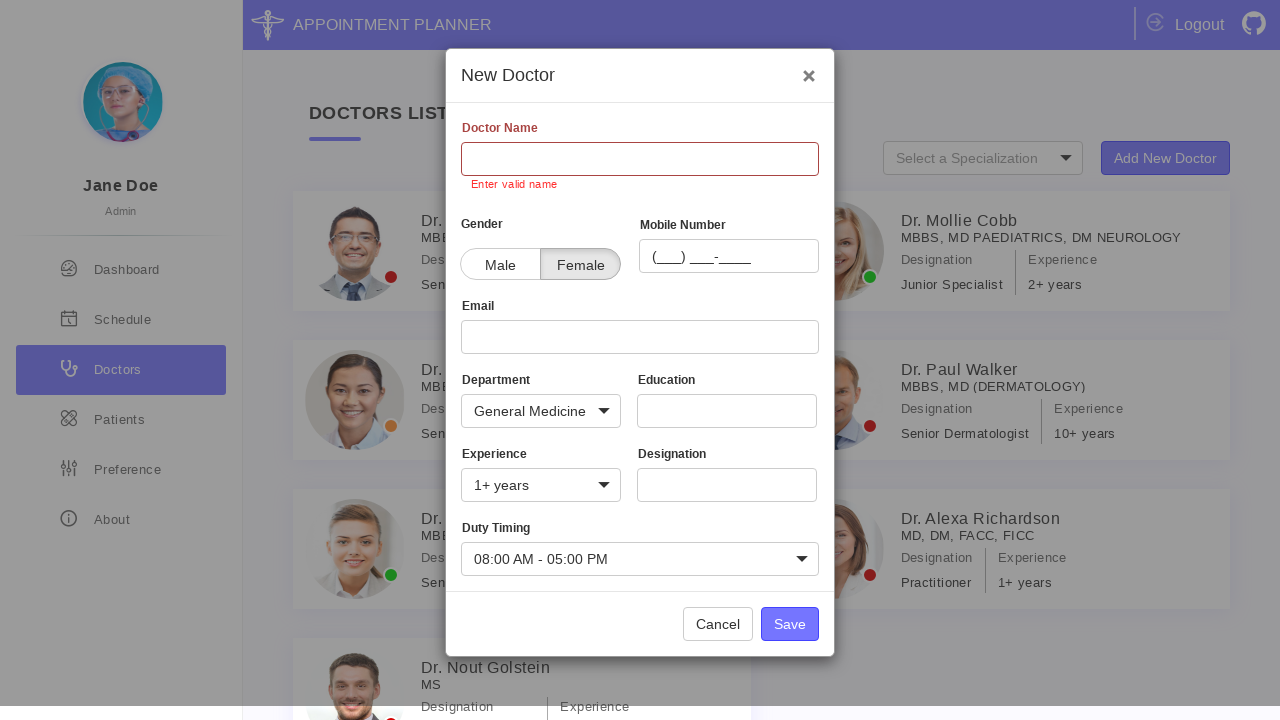

Verified name validation error message is correct: 'Enter valid name'
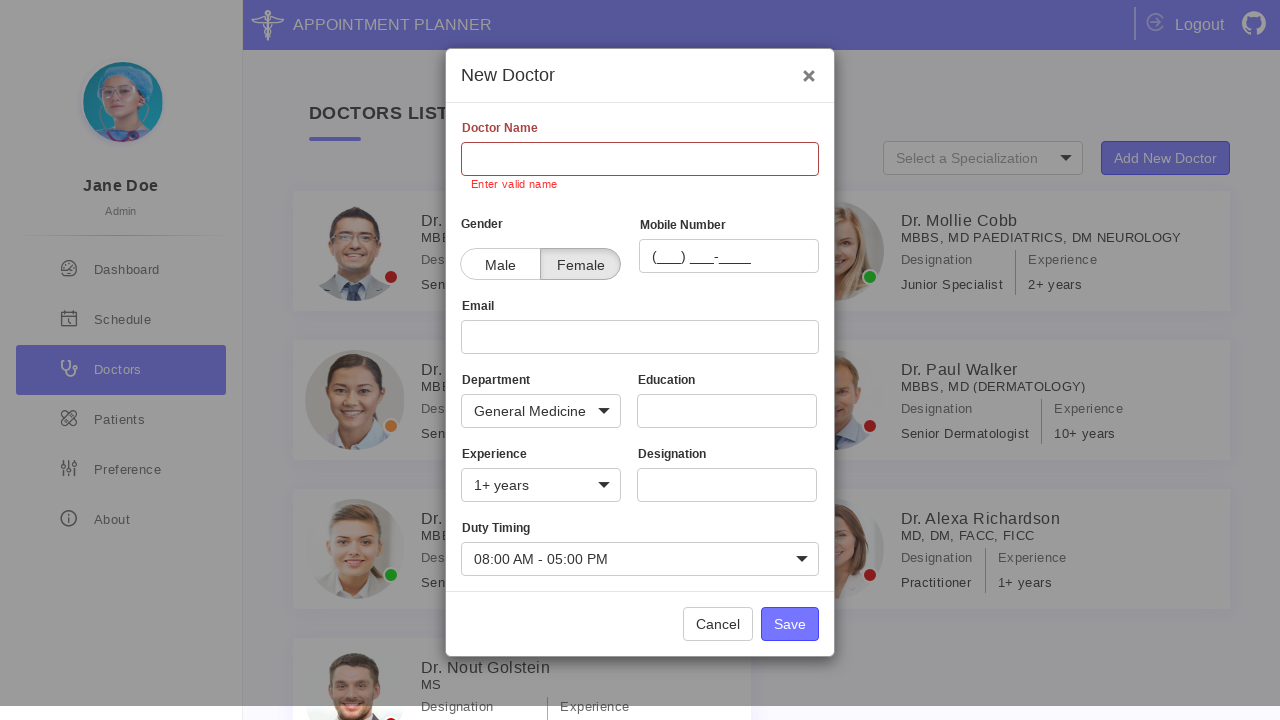

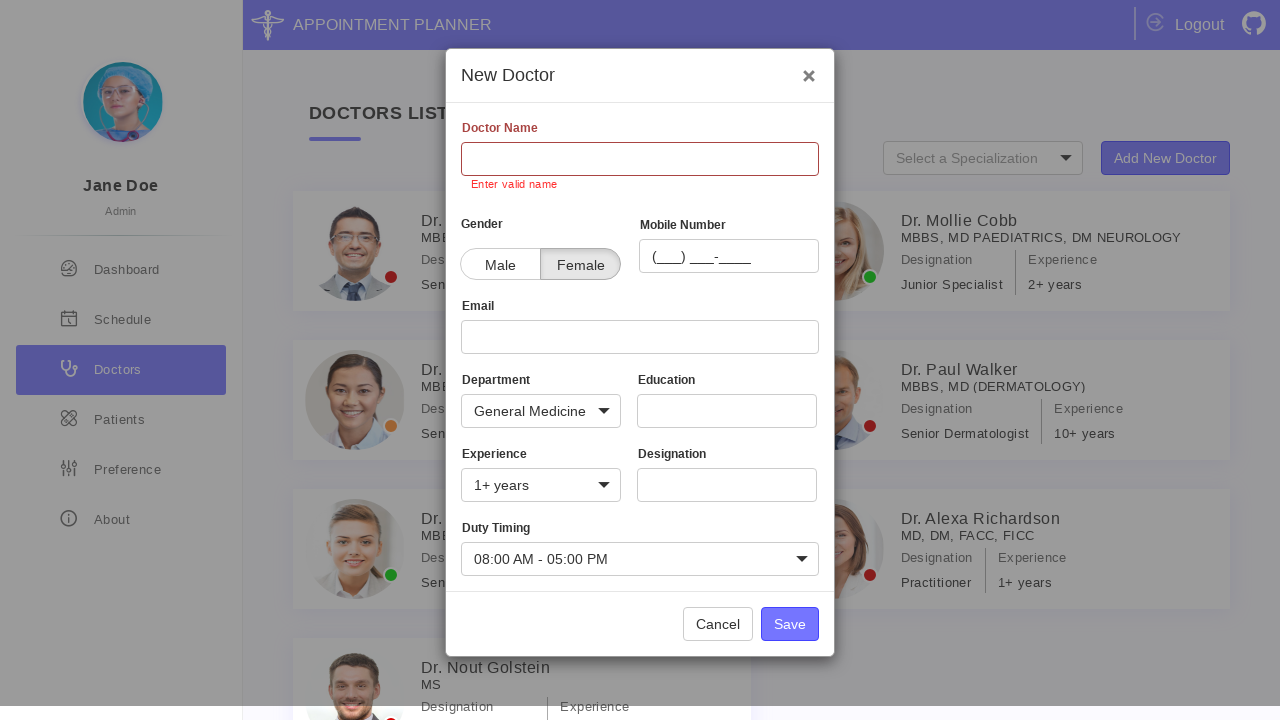